Tests editing a todo item by double-clicking, typing new text, and pressing Enter

Starting URL: https://demo.playwright.dev/todomvc

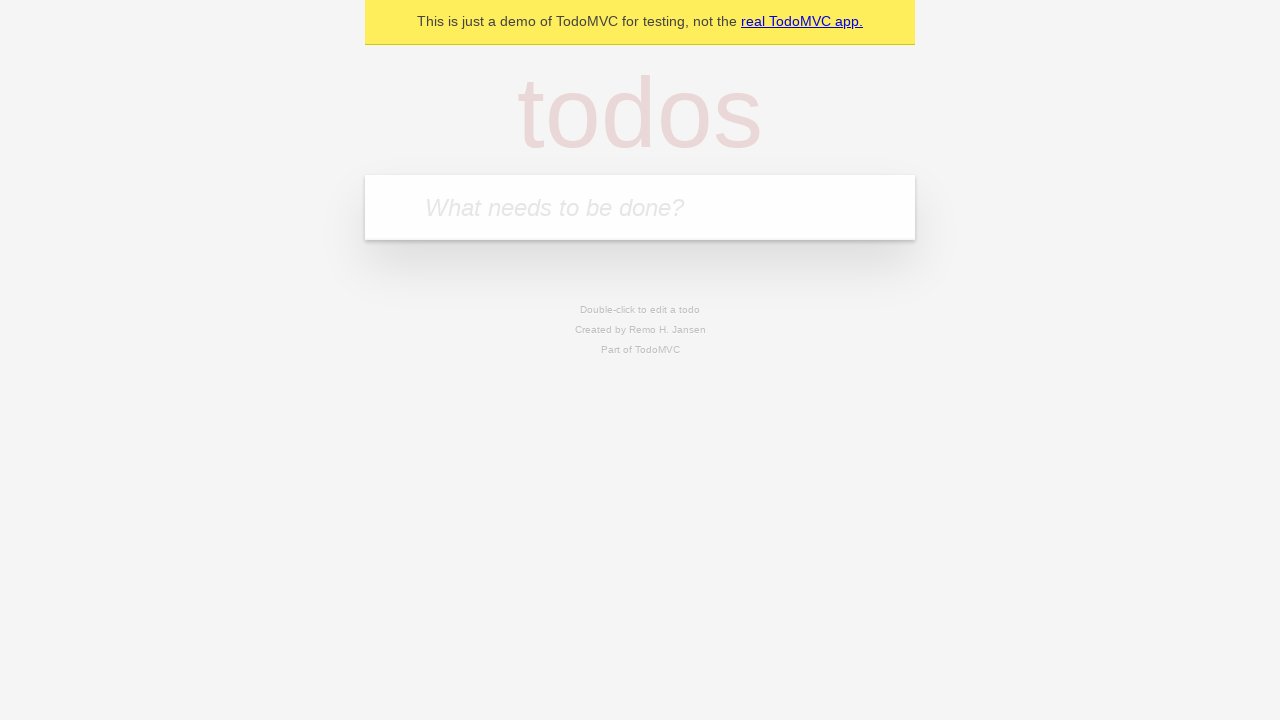

Filled new todo input with 'buy some cheese' on .new-todo
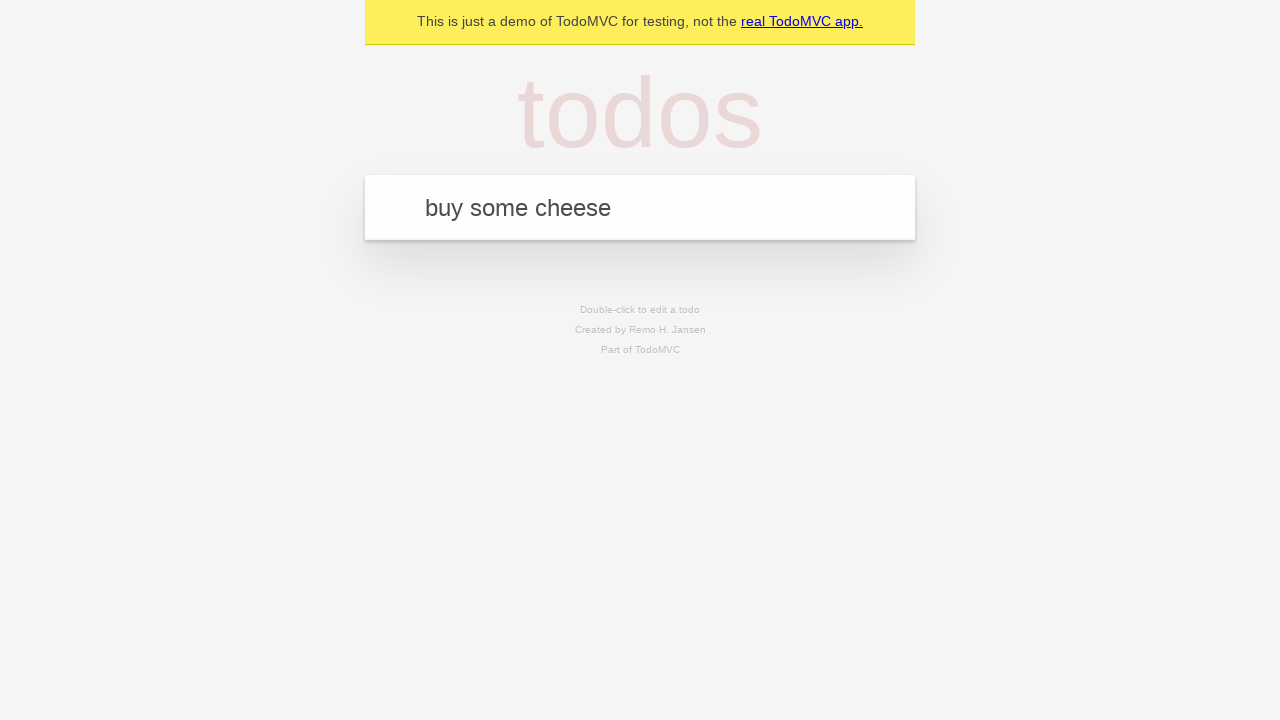

Pressed Enter to create first todo on .new-todo
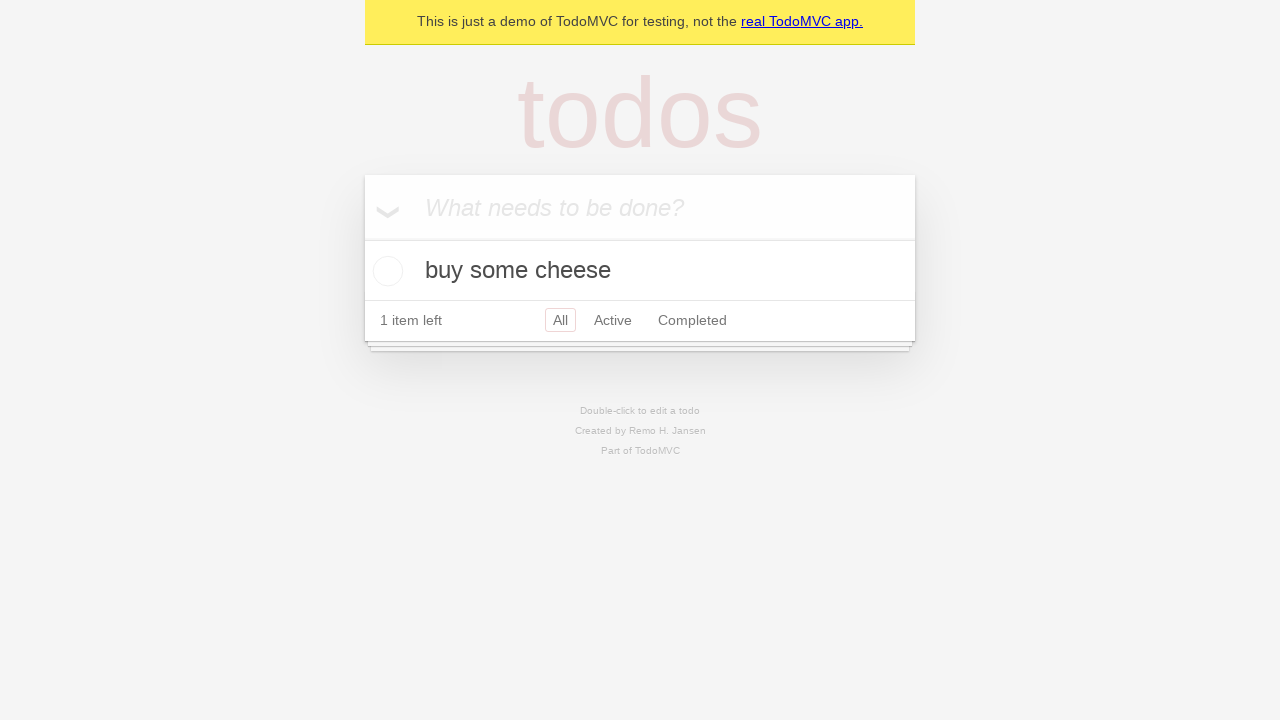

Filled new todo input with 'feed the cat' on .new-todo
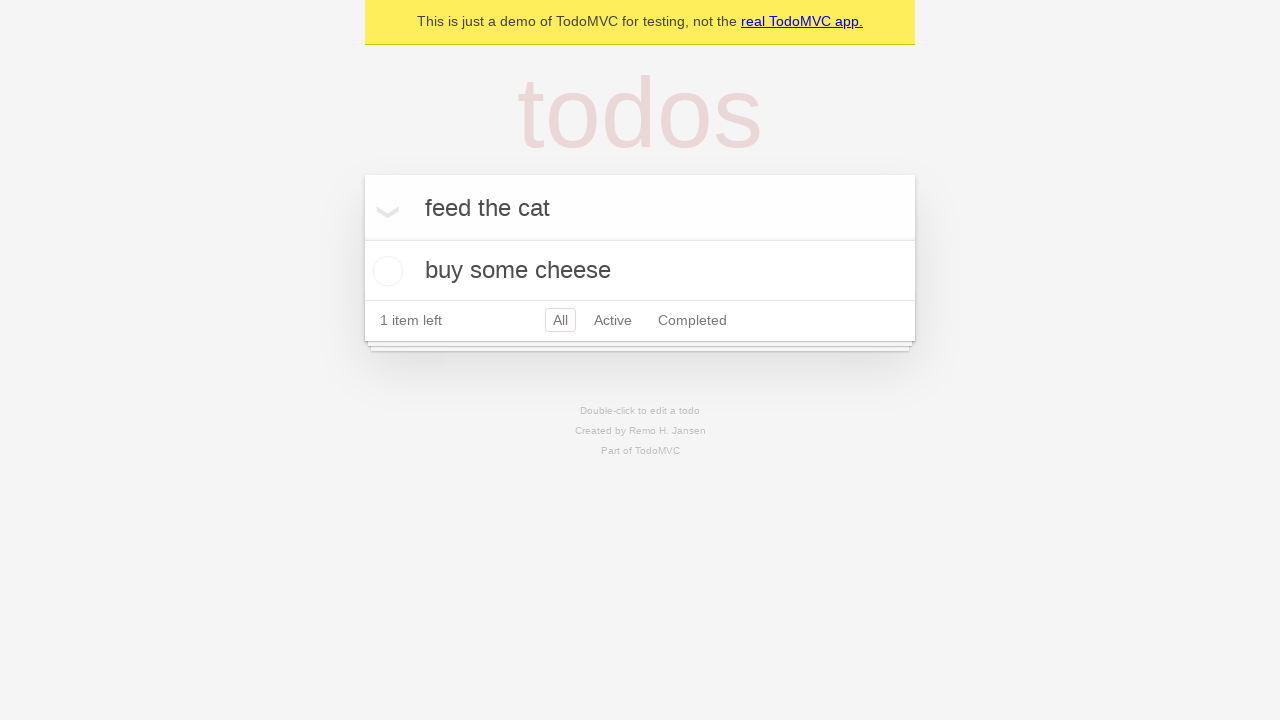

Pressed Enter to create second todo on .new-todo
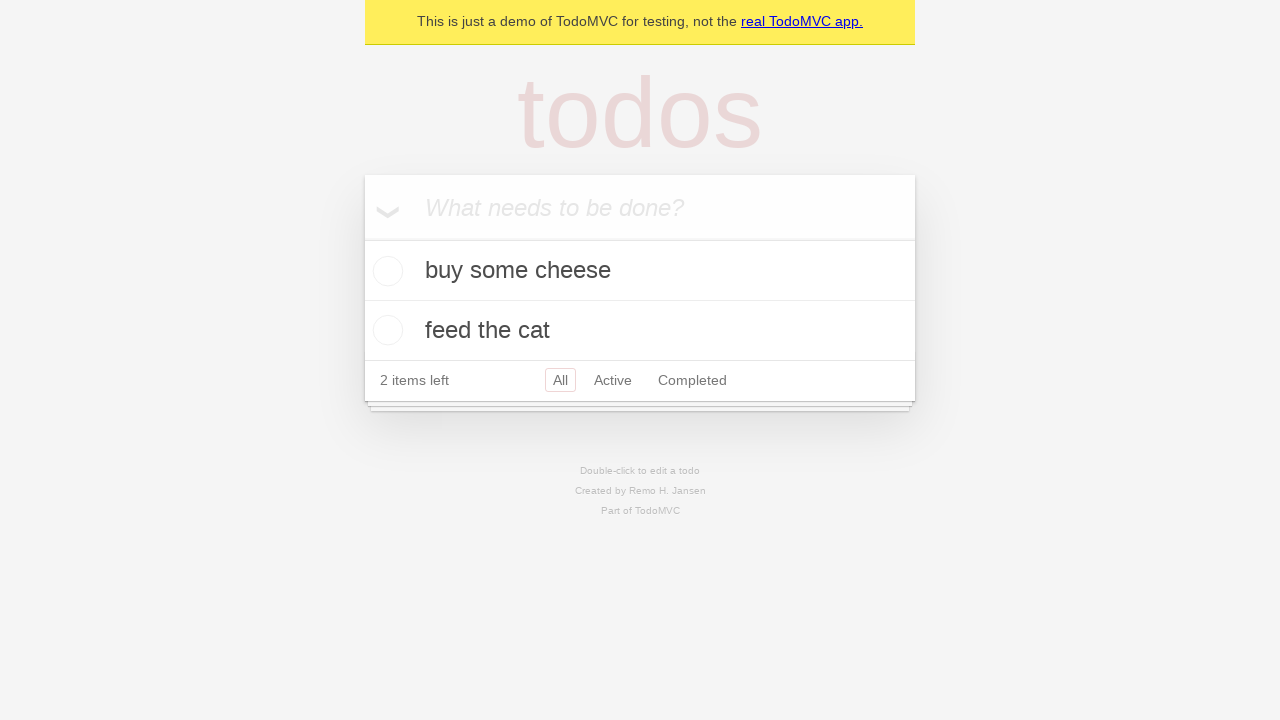

Filled new todo input with 'book a doctors appointment' on .new-todo
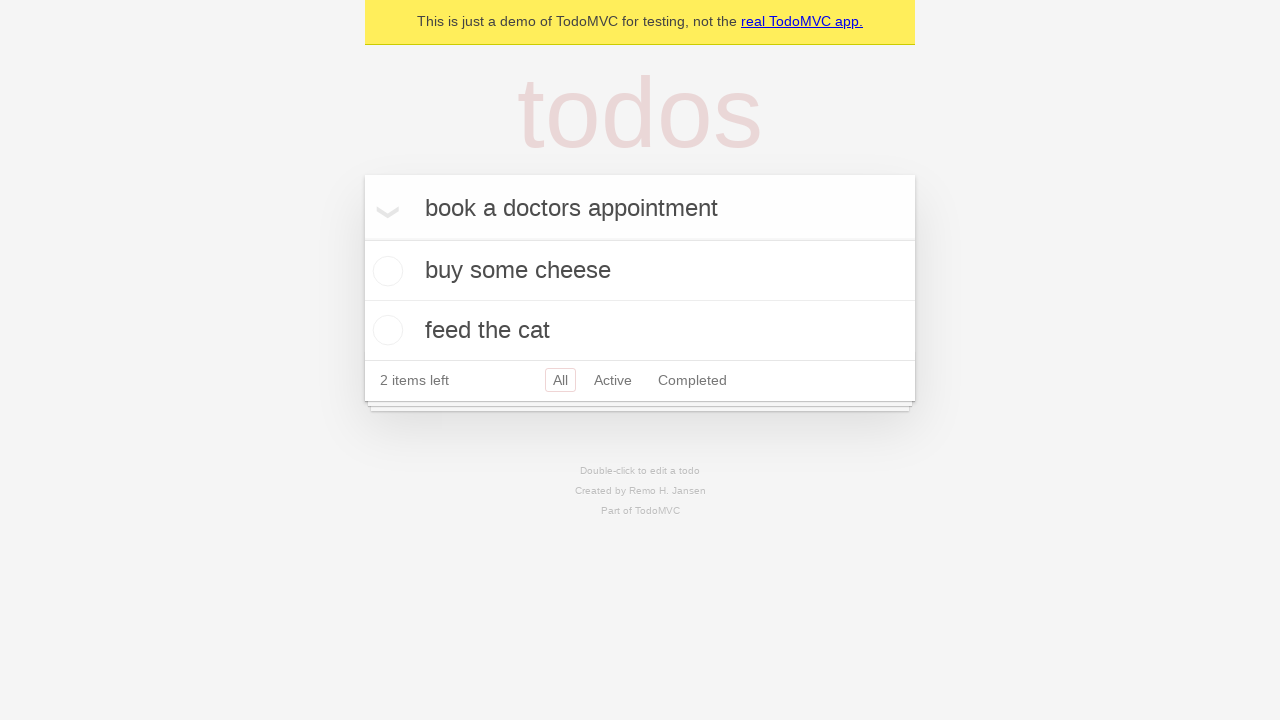

Pressed Enter to create third todo on .new-todo
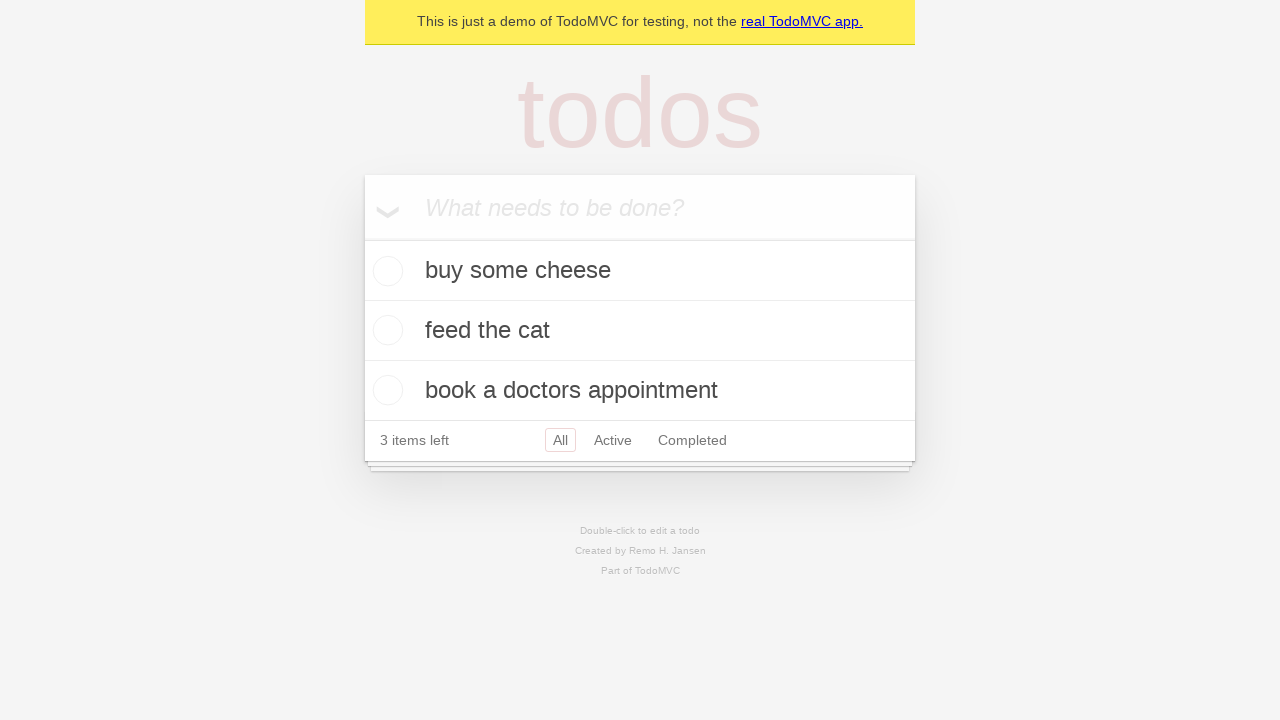

Double-clicked second todo to enter edit mode at (640, 331) on .todo-list li >> nth=1
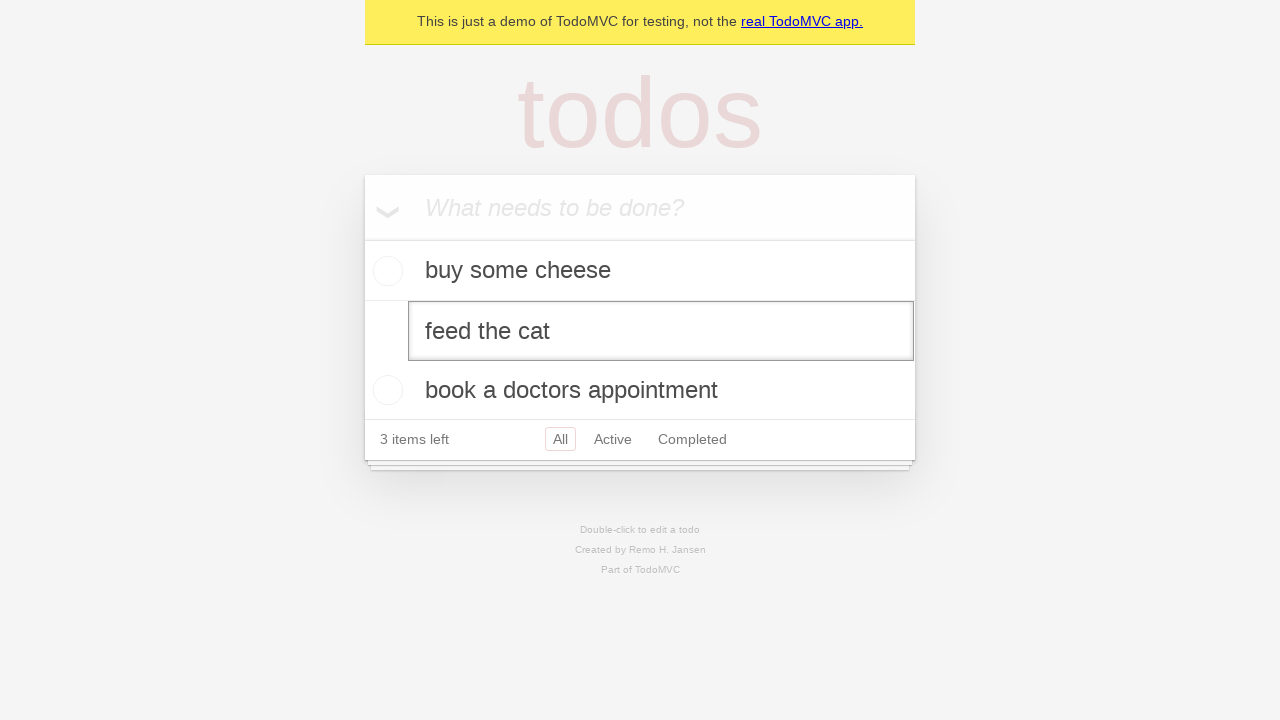

Filled edit field with 'buy some sausages' on .todo-list li >> nth=1 >> .edit
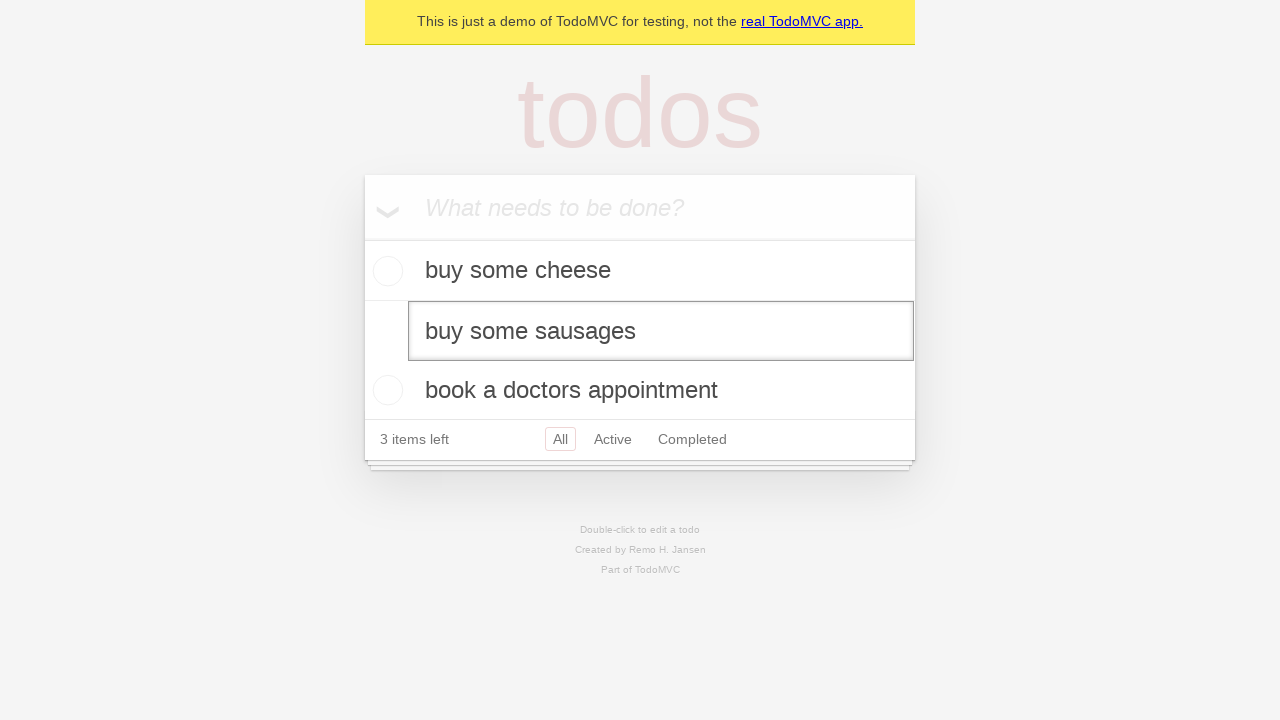

Pressed Enter to confirm todo edit on .todo-list li >> nth=1 >> .edit
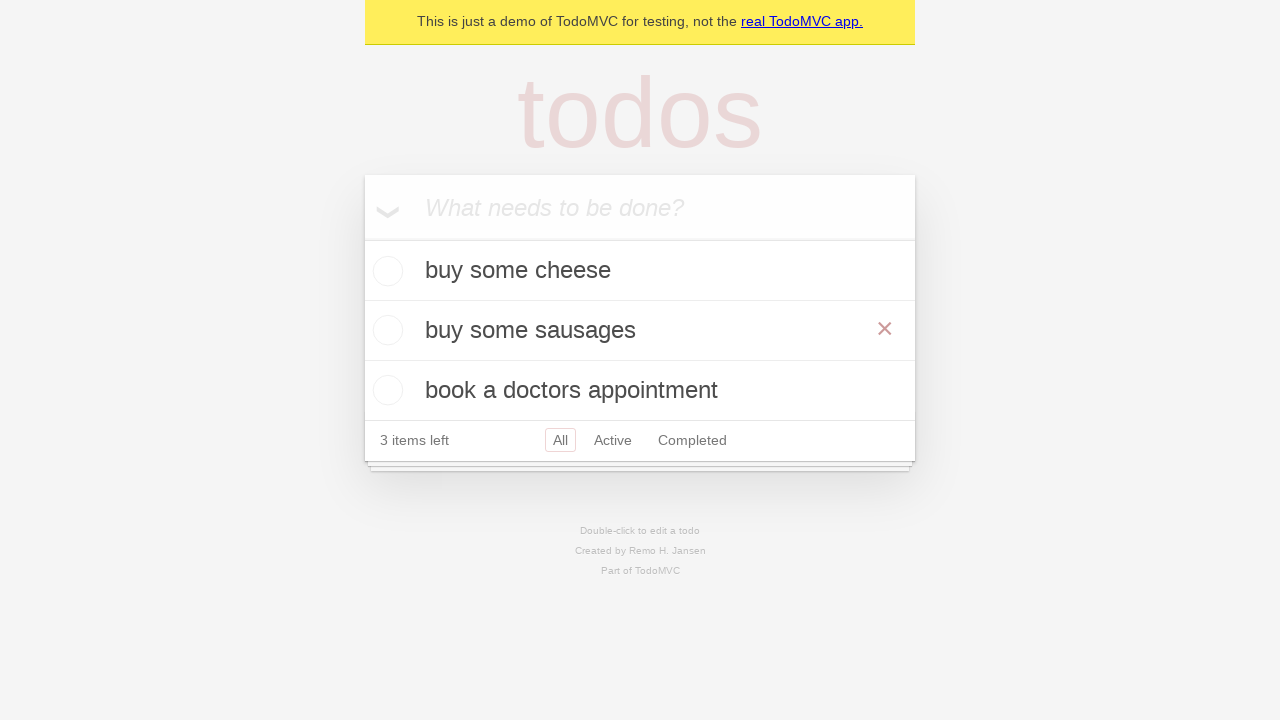

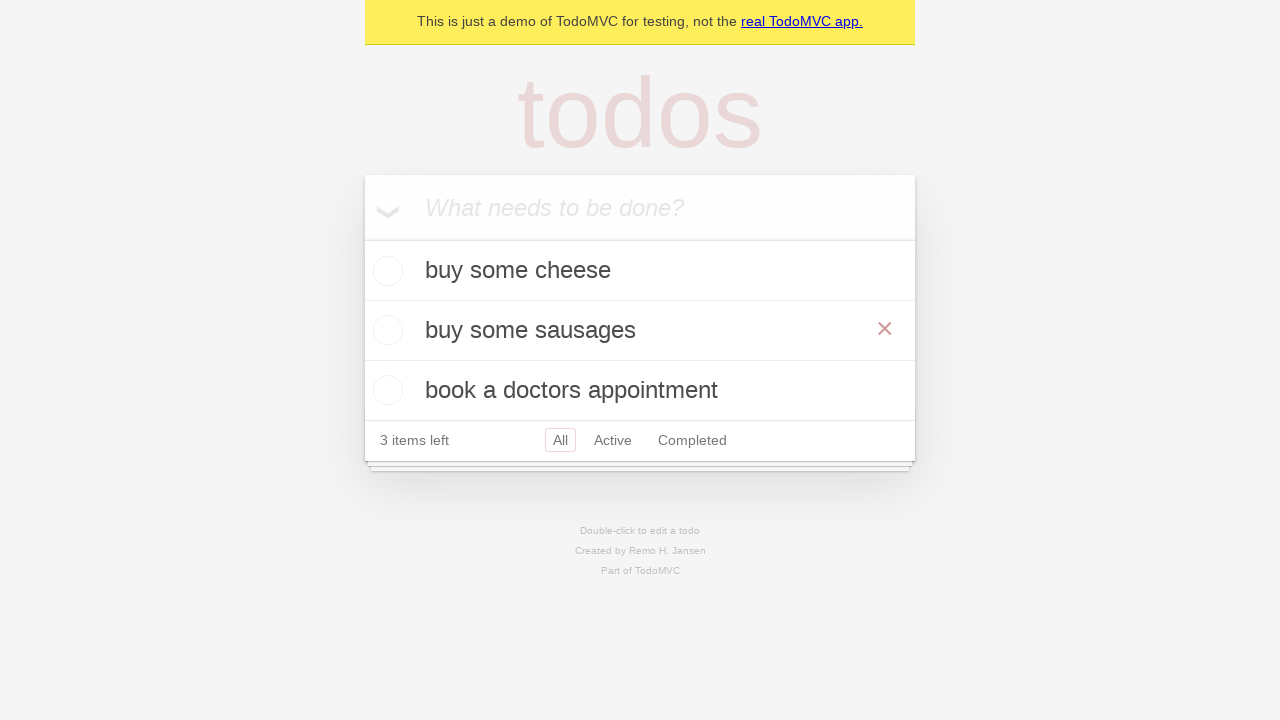